Tests auto-suggestion functionality by typing "Tan" in the search box and selecting "Taneytown" from the suggestions

Starting URL: https://www.hotels.com/

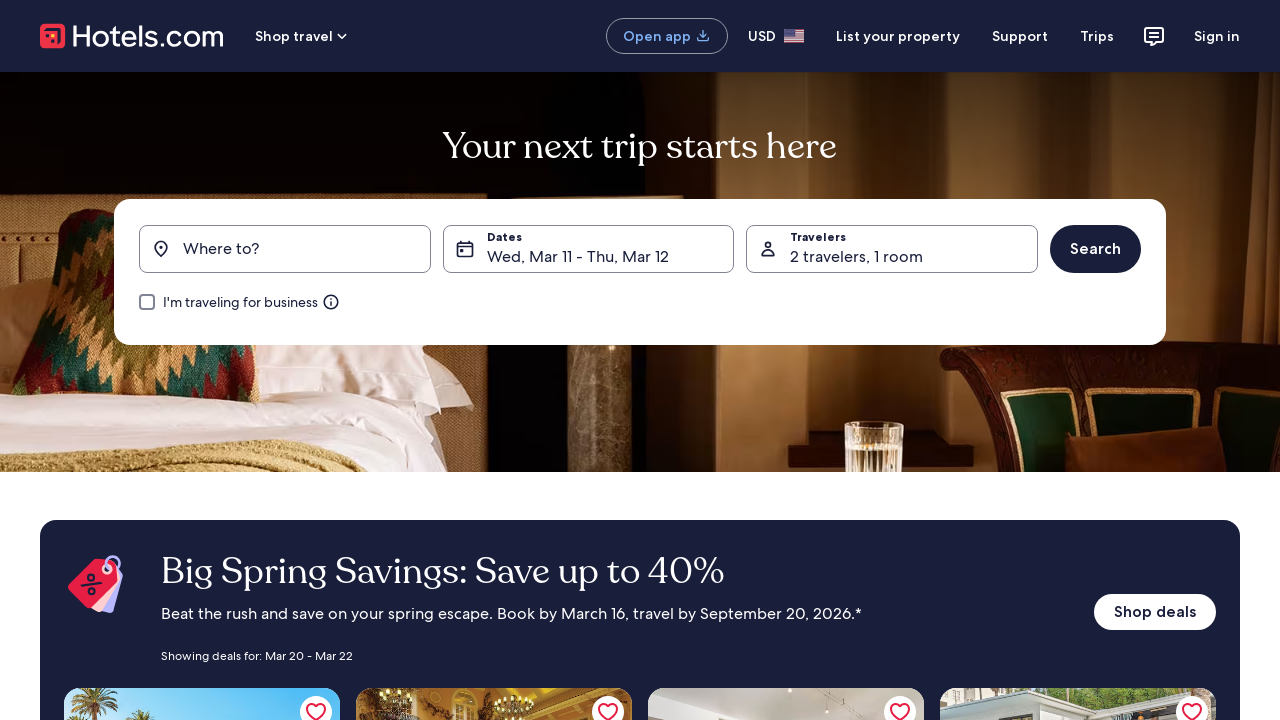

Waited for page to load
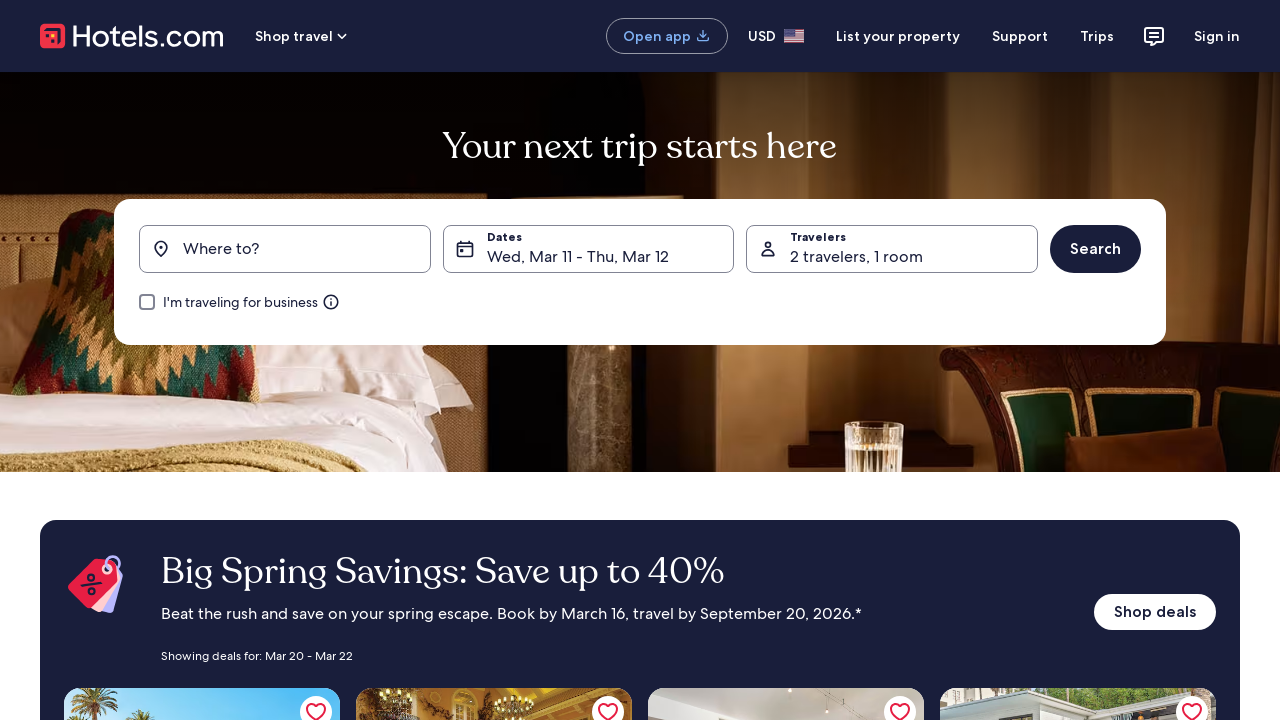

Clicked on the destination search box at (285, 249) on button[data-stid='destination_form_field-menu-trigger']
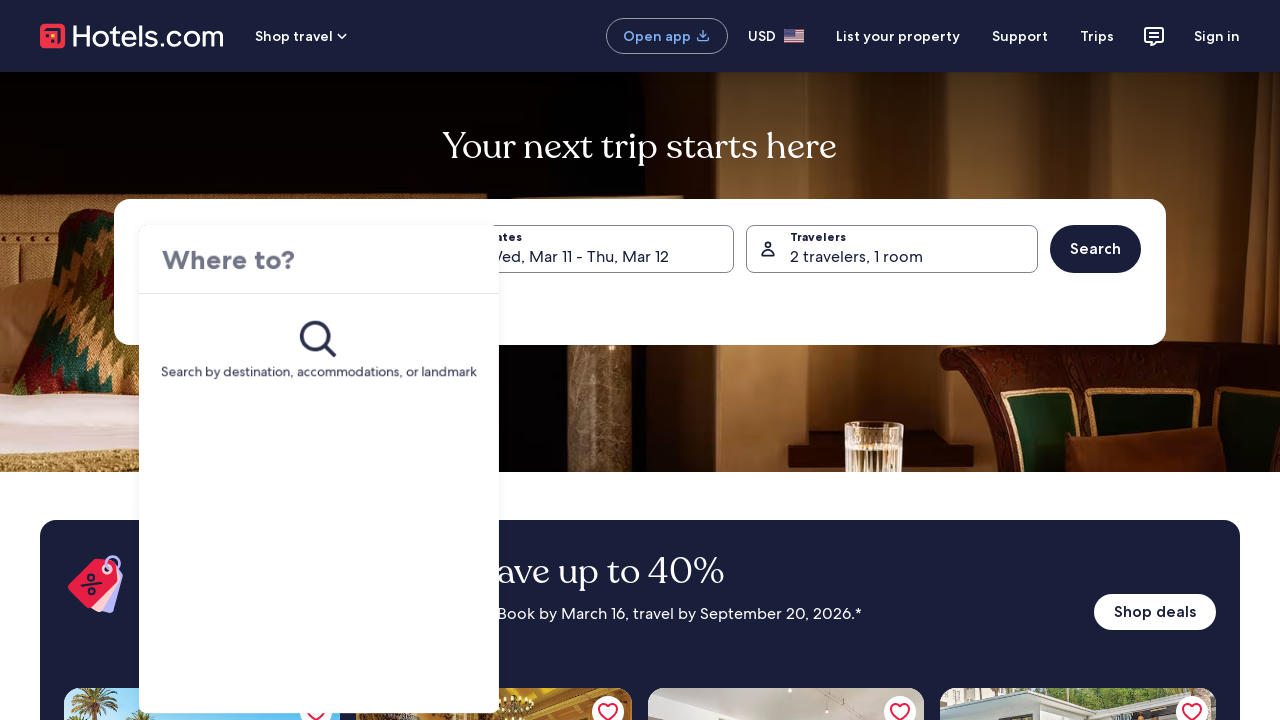

Typed 'Tan' in the destination search field on input[data-stid='destination_form_field-menu-input']
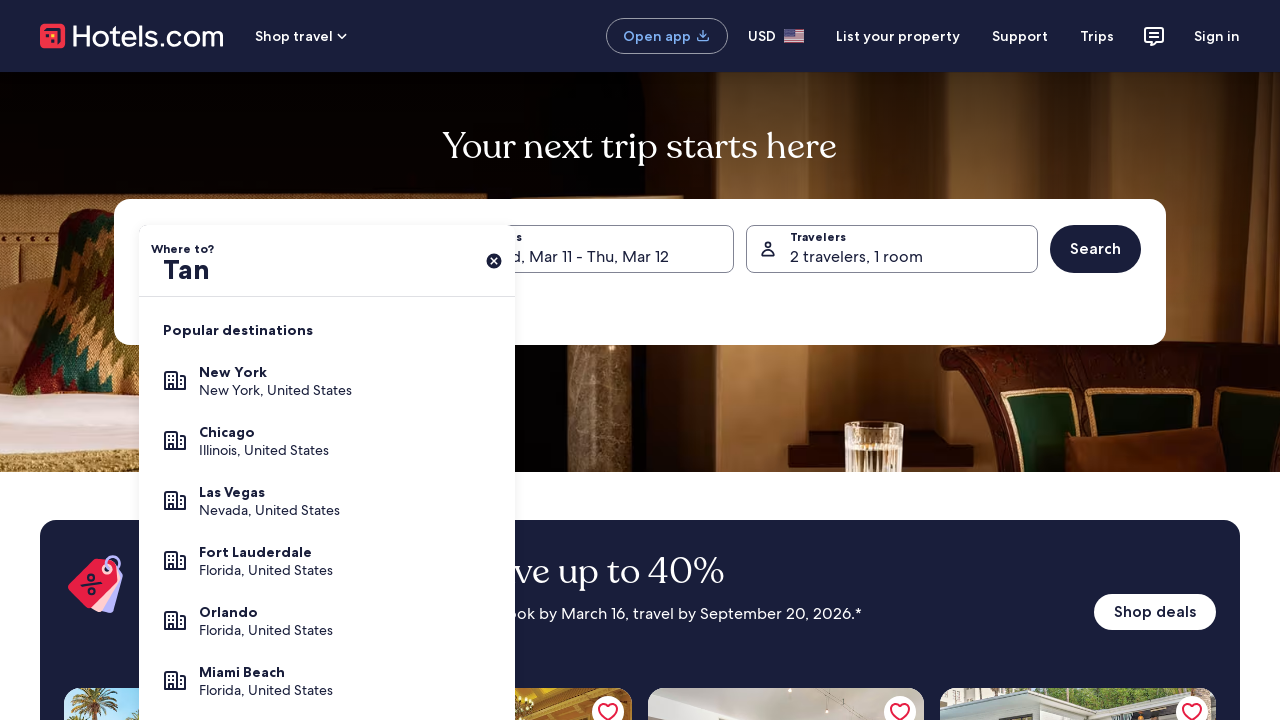

Waited for auto-suggestions to appear
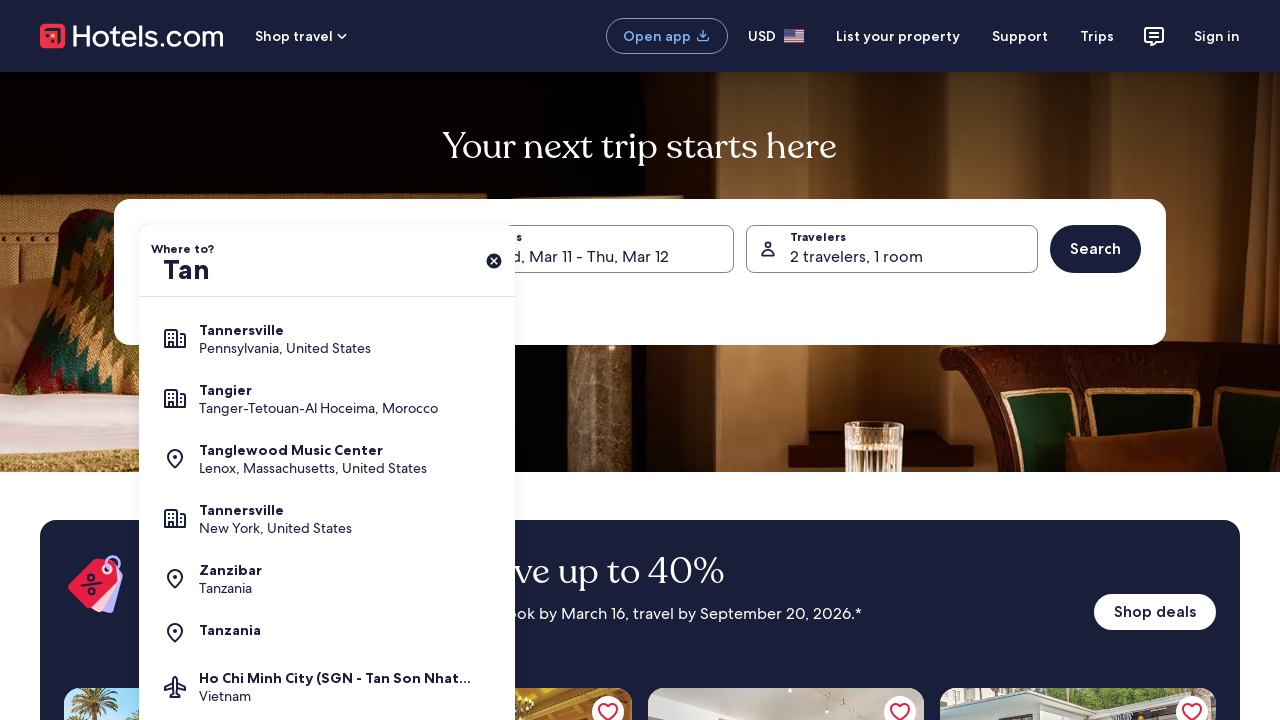

Retrieved all auto-suggestion buttons
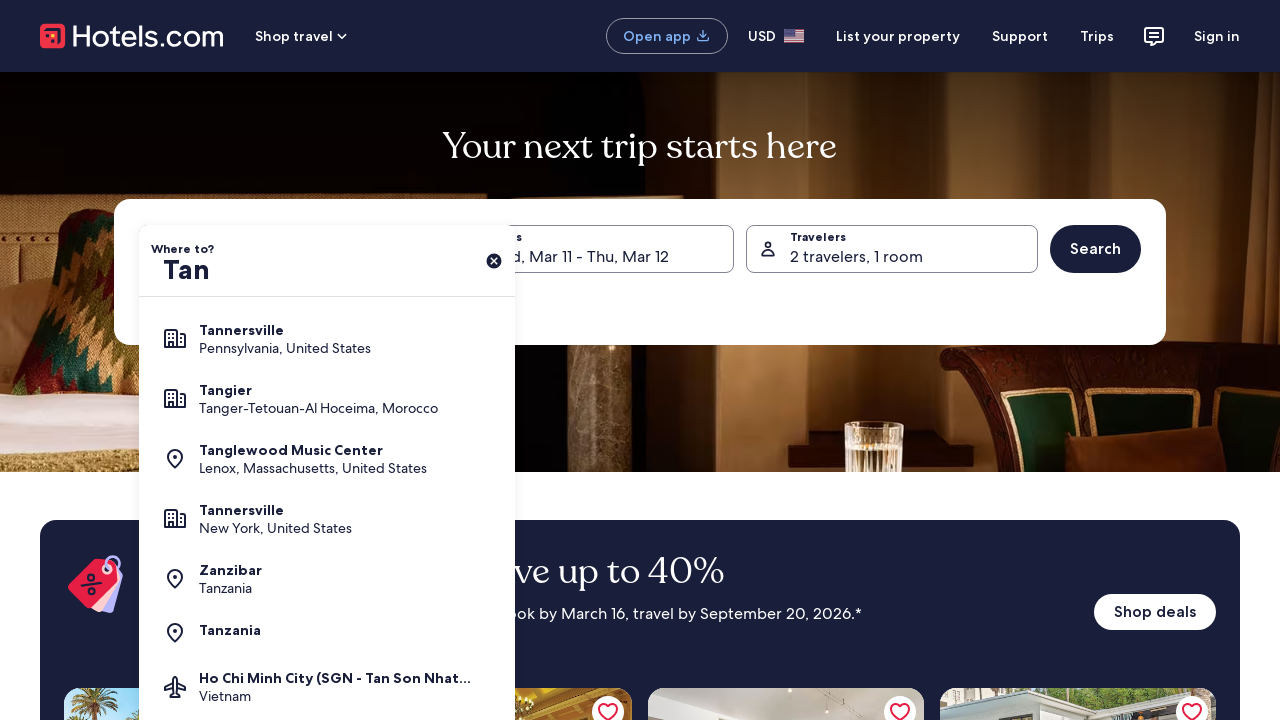

Selected 'Taneytown' from auto-suggestions at (327, 690) on button[data-stid='destination_form_field-result-item-button'] >> nth=7
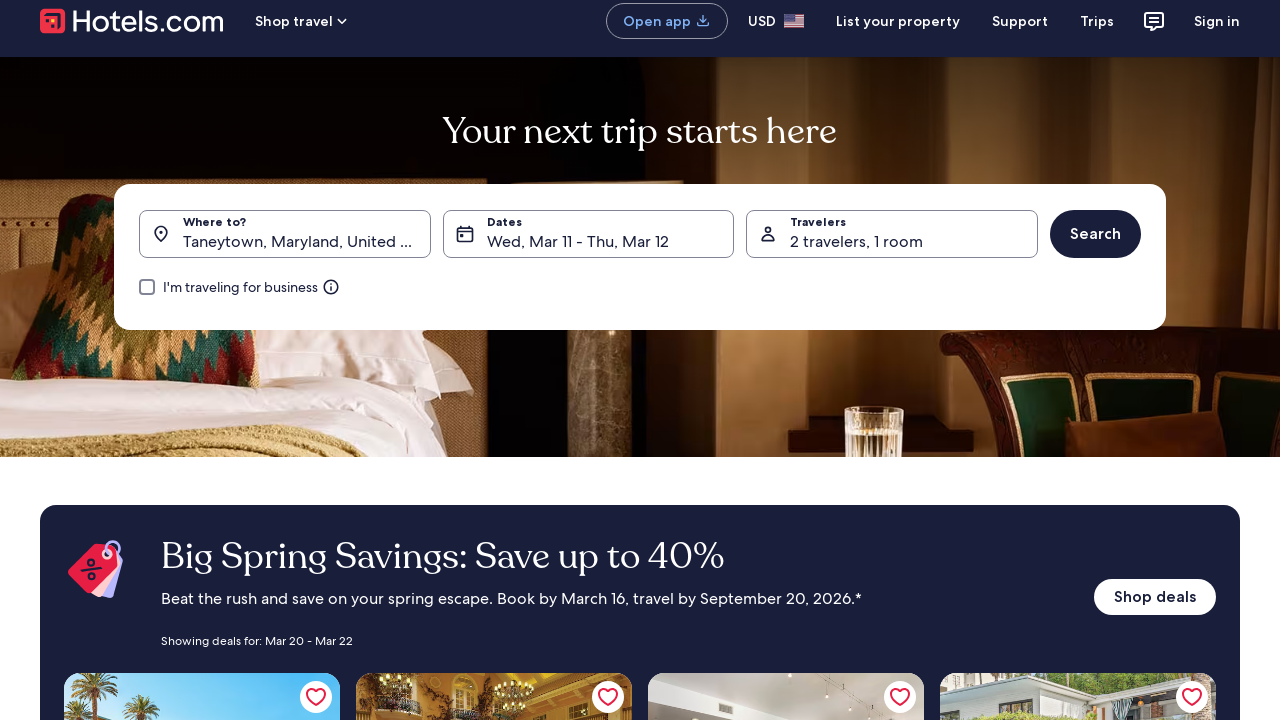

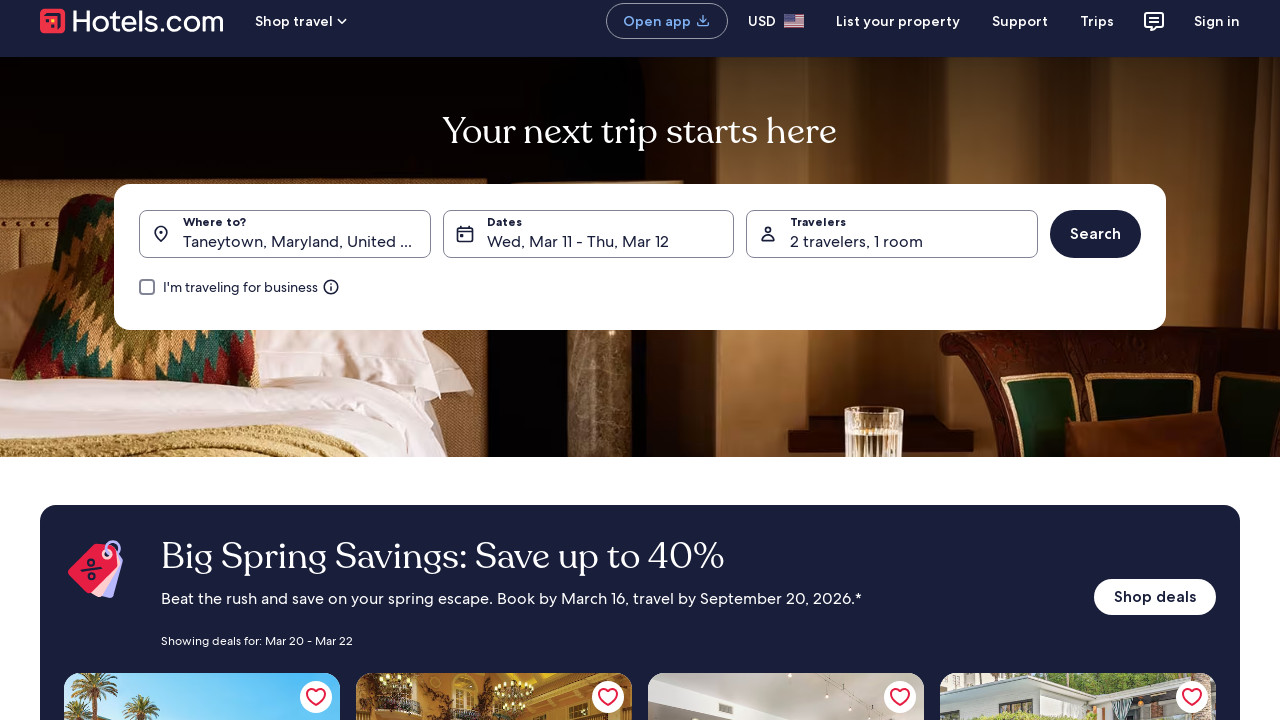